Verifies text and attributes of login page elements including "Remember me" checkbox label and "Forgot password" link

Starting URL: https://login1.nextbasecrm.com/

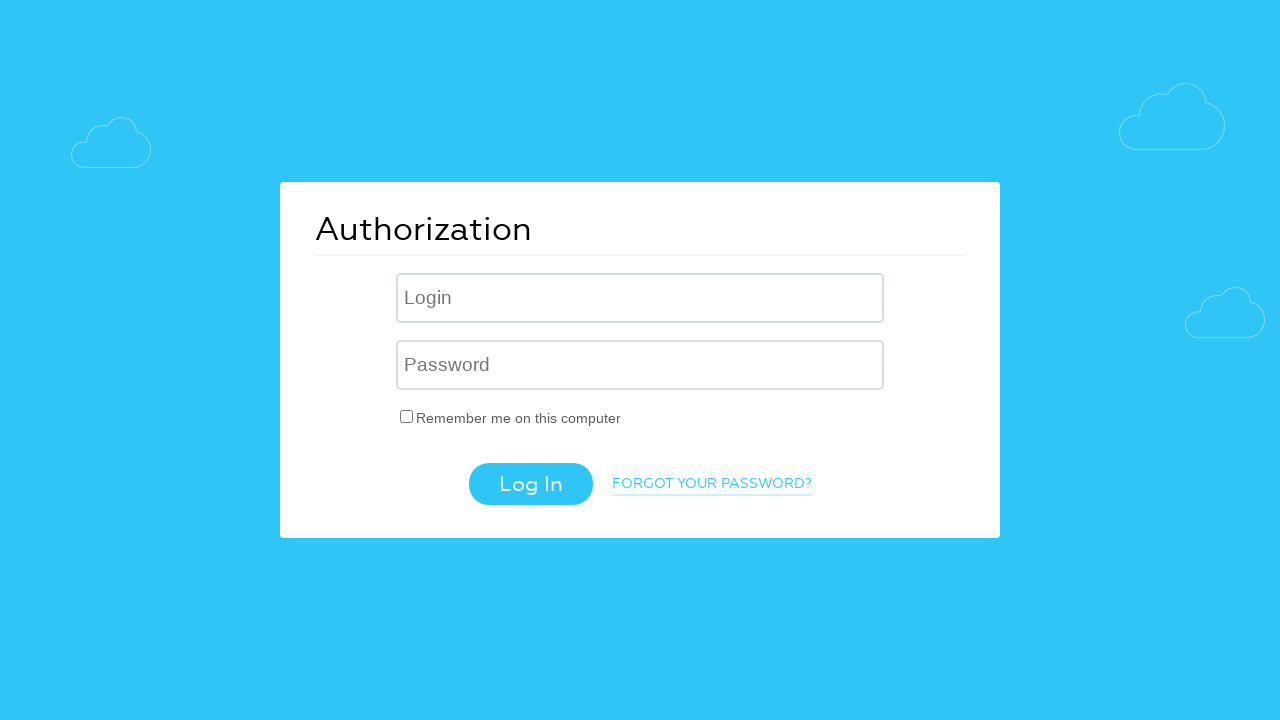

Located 'Remember me' checkbox label element
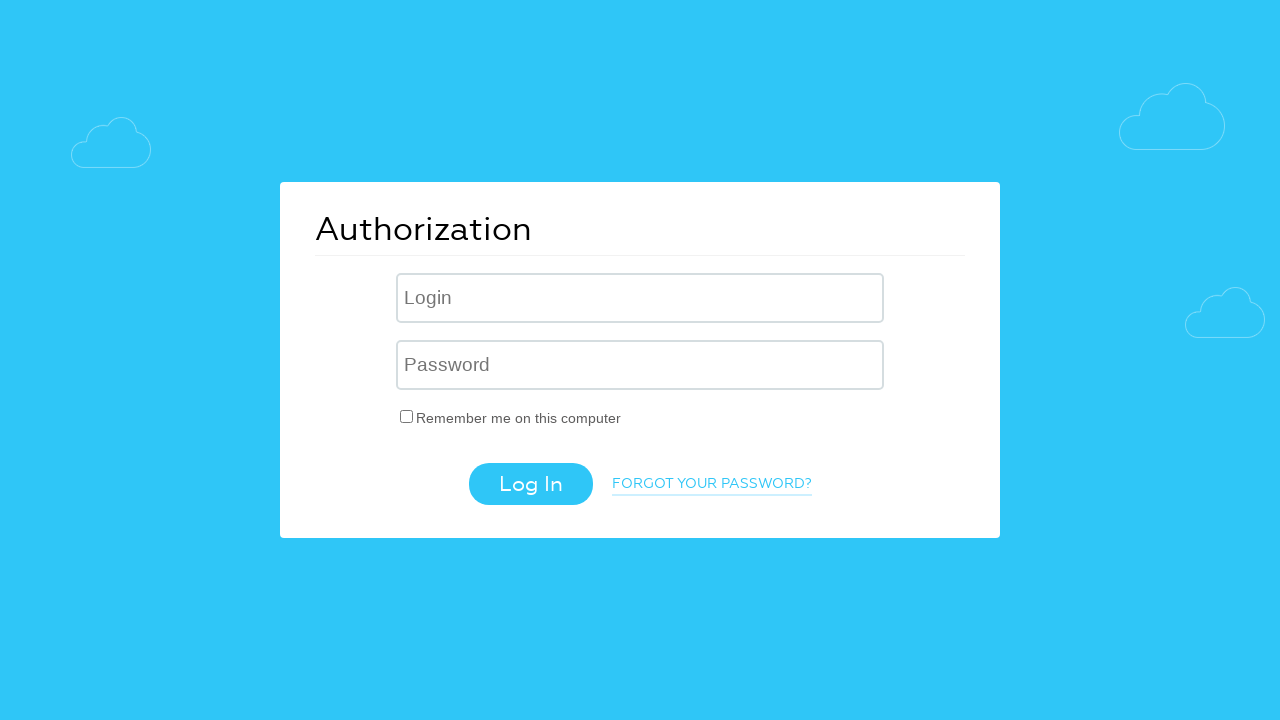

Retrieved text content from 'Remember me' checkbox label
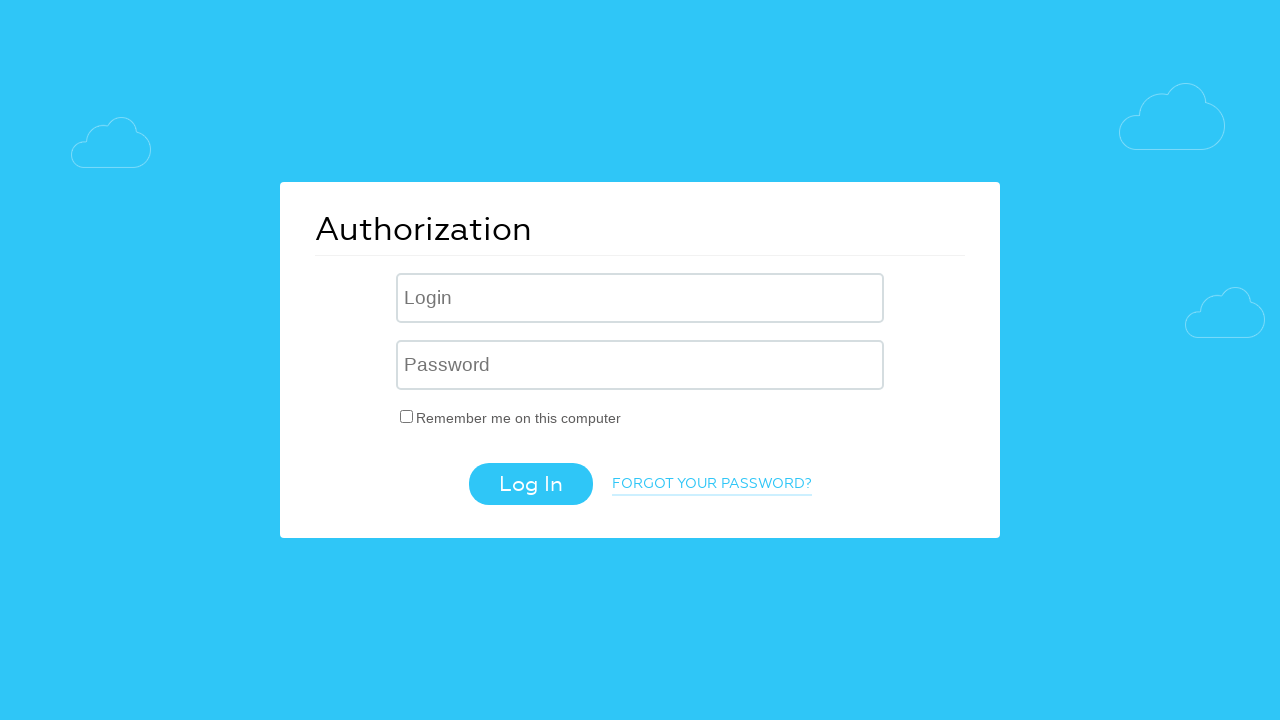

Verified 'Remember me' label text equals 'Remember me on this computer'
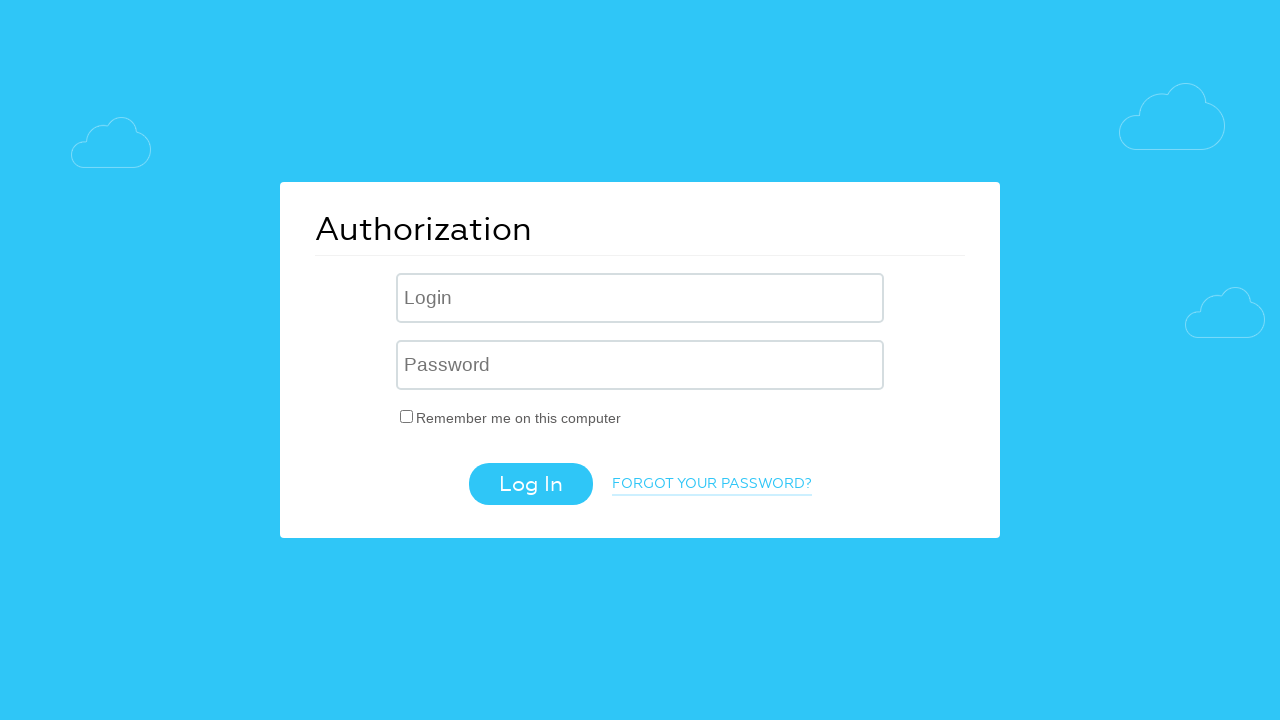

Located 'Forgot your password?' link element
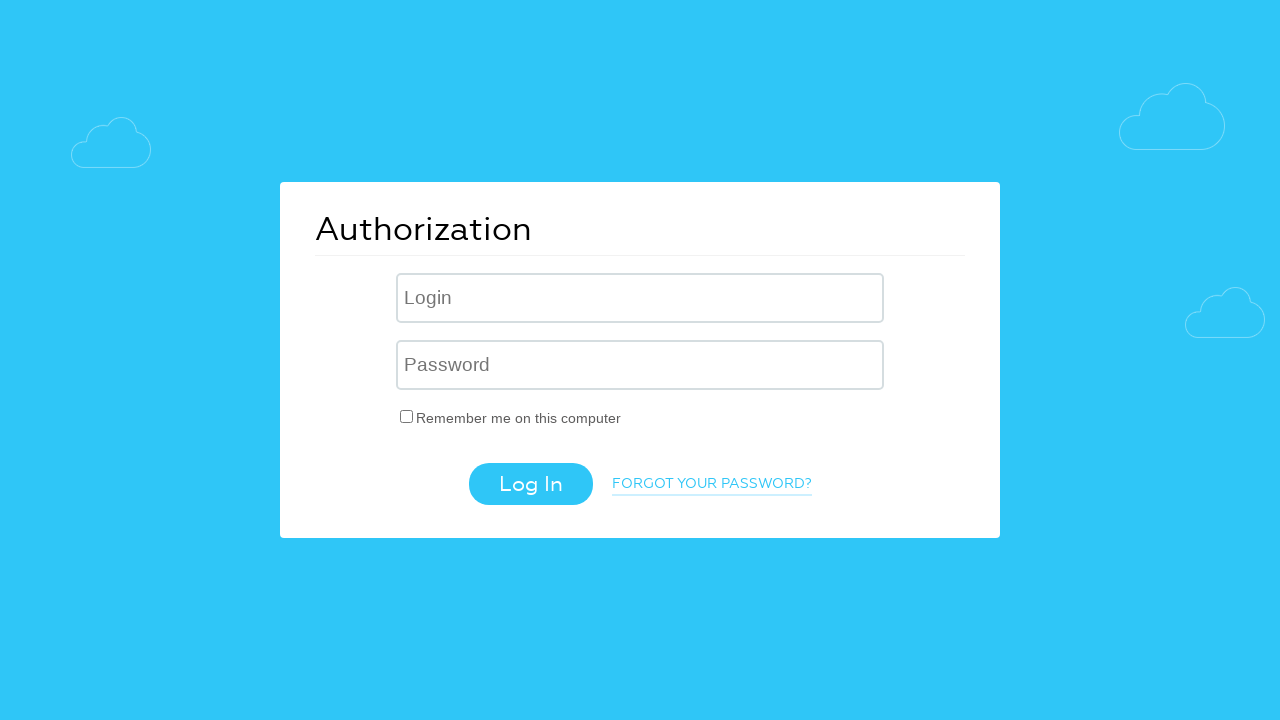

Retrieved text content from 'Forgot your password?' link
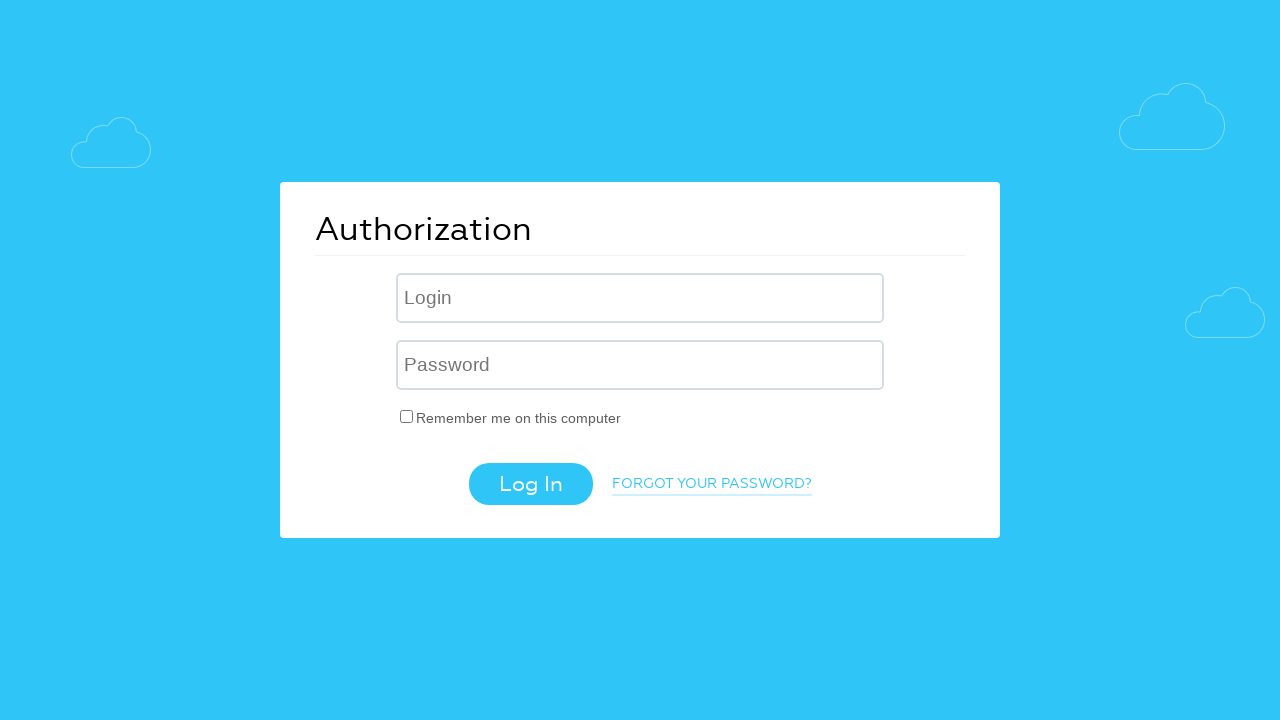

Verified 'Forgot your password?' link text matches expected value
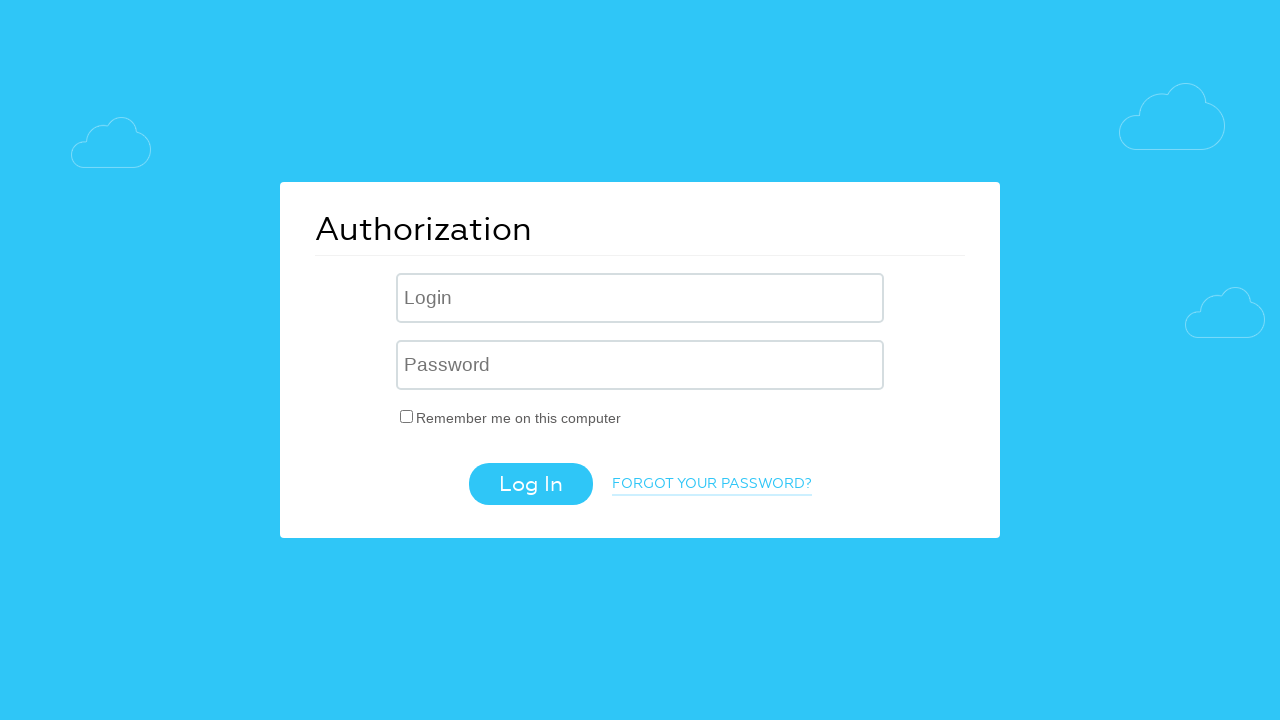

Retrieved href attribute from 'Forgot your password?' link
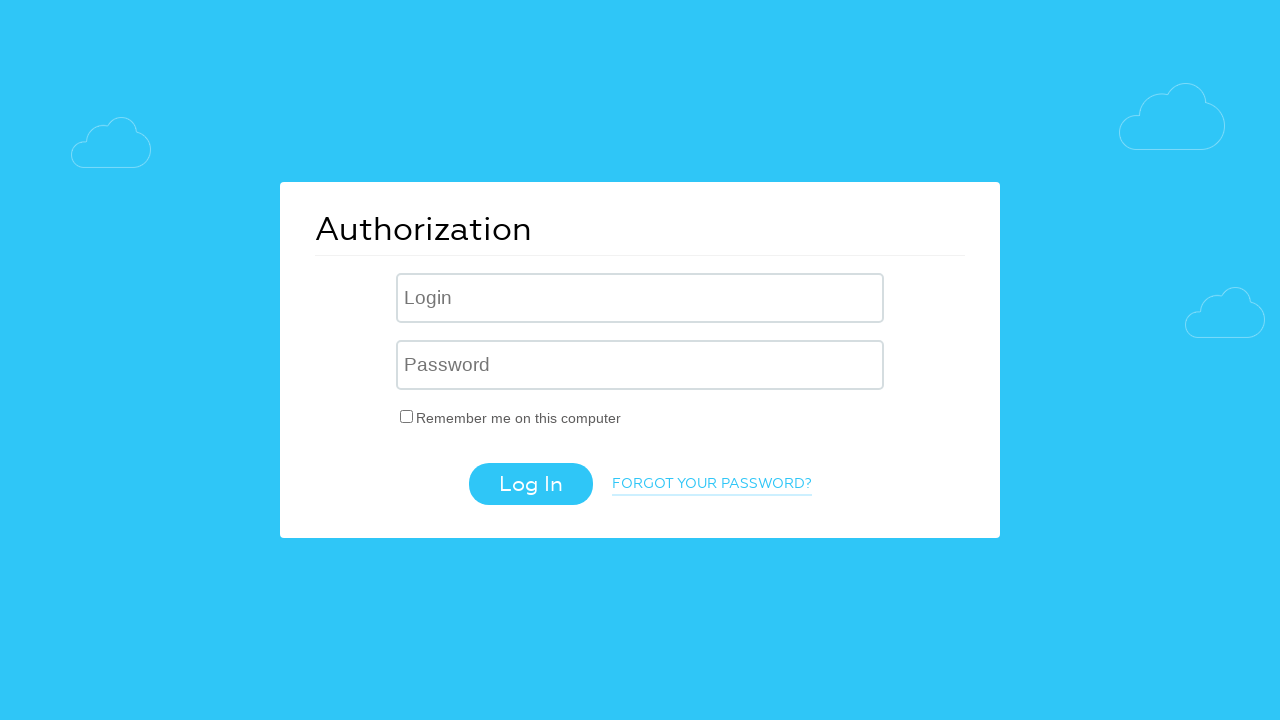

Verified 'Forgot your password?' link href contains 'forgot_password=yes' parameter
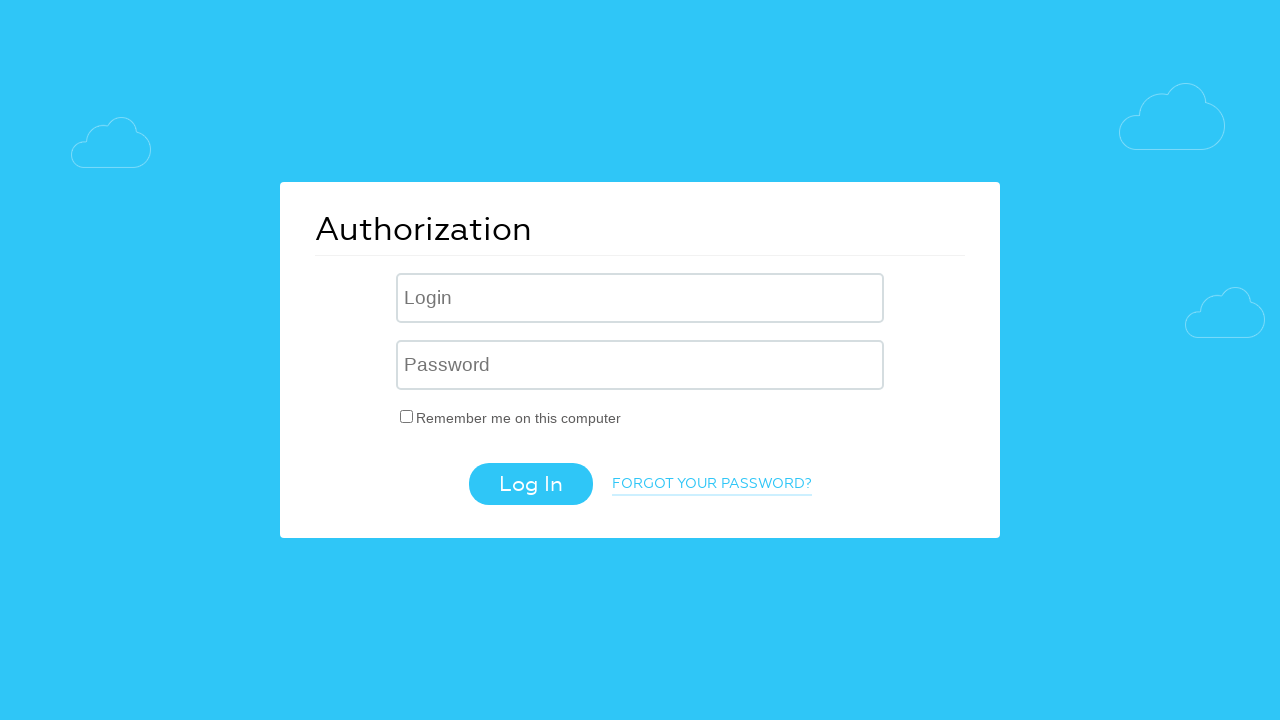

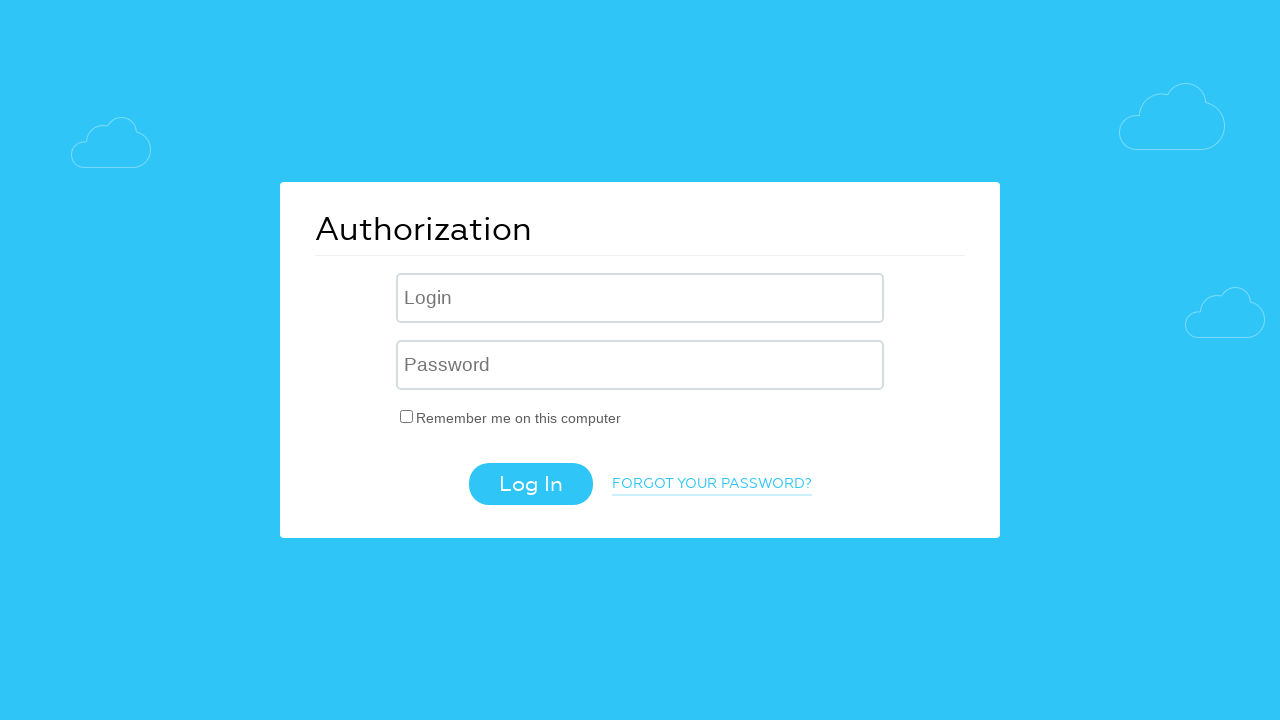